Tests a data types form by filling multiple input fields (first name, last name, address, email, job position, city, country, phone, company) with sample data and submitting the form.

Starting URL: https://bonigarcia.dev/selenium-webdriver-java/data-types.html

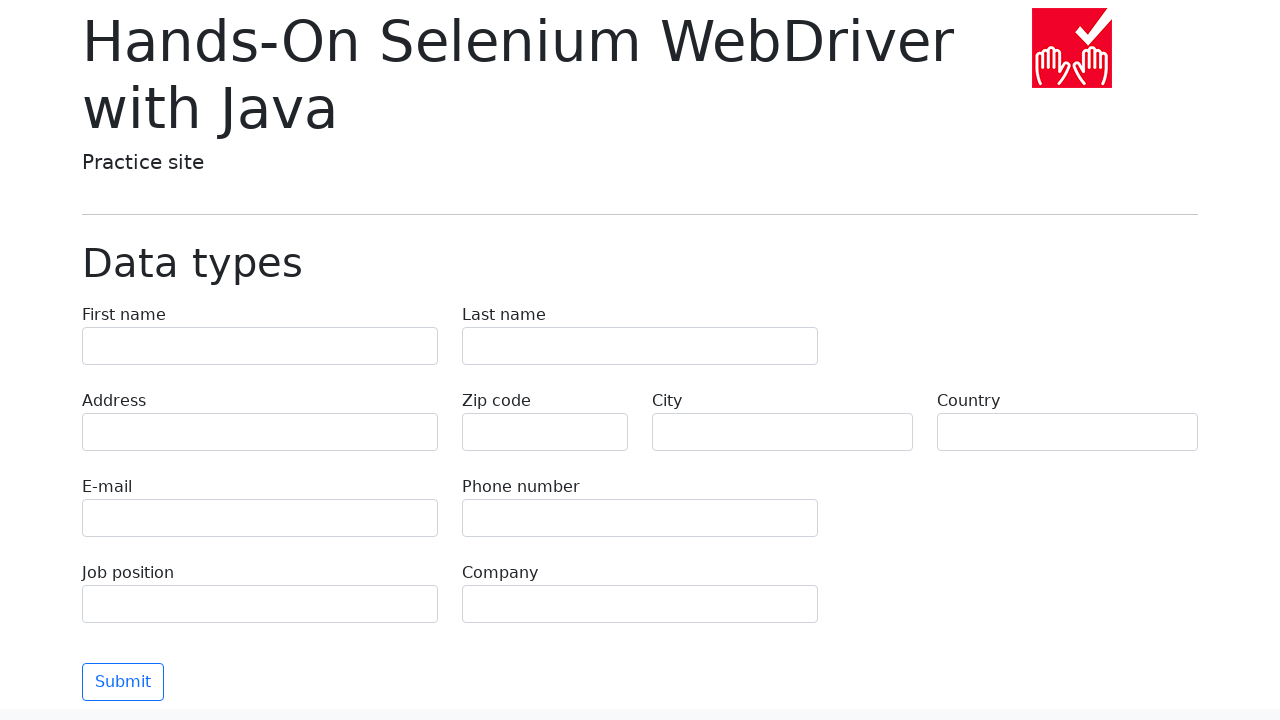

Filled first name field with 'Иван' on input[name='first-name']
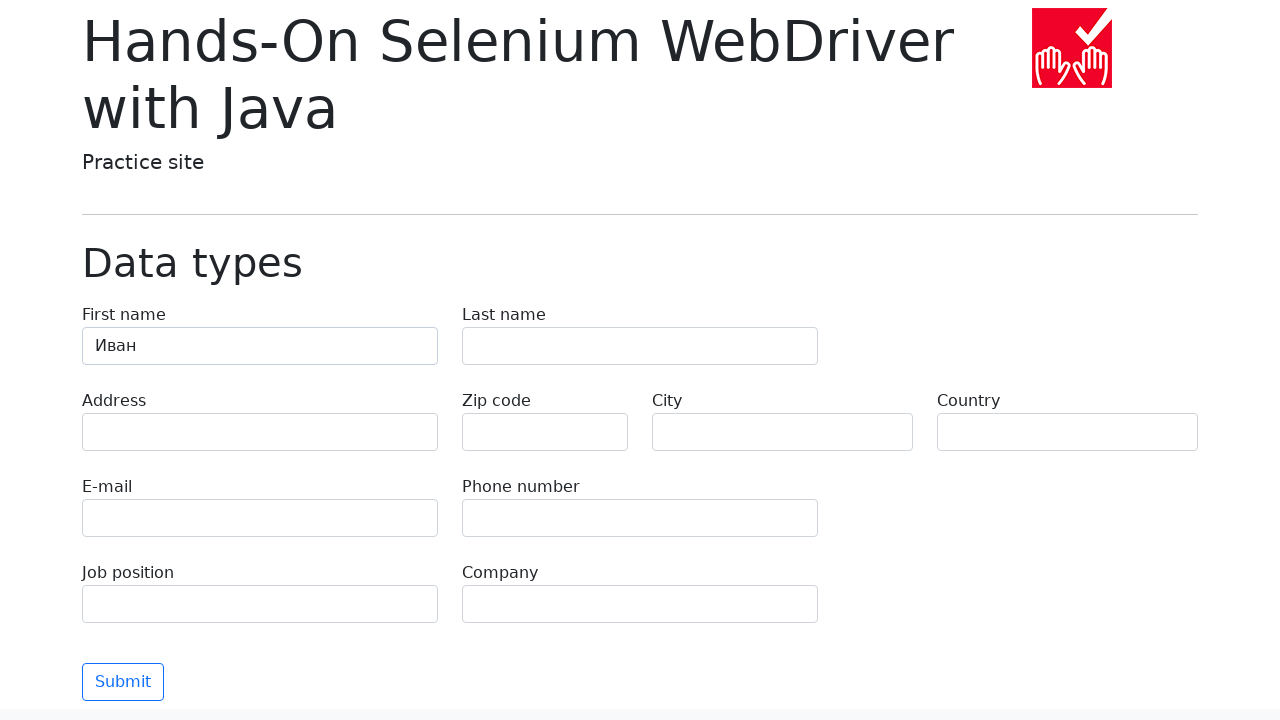

Filled last name field with 'Петров' on input[name='last-name']
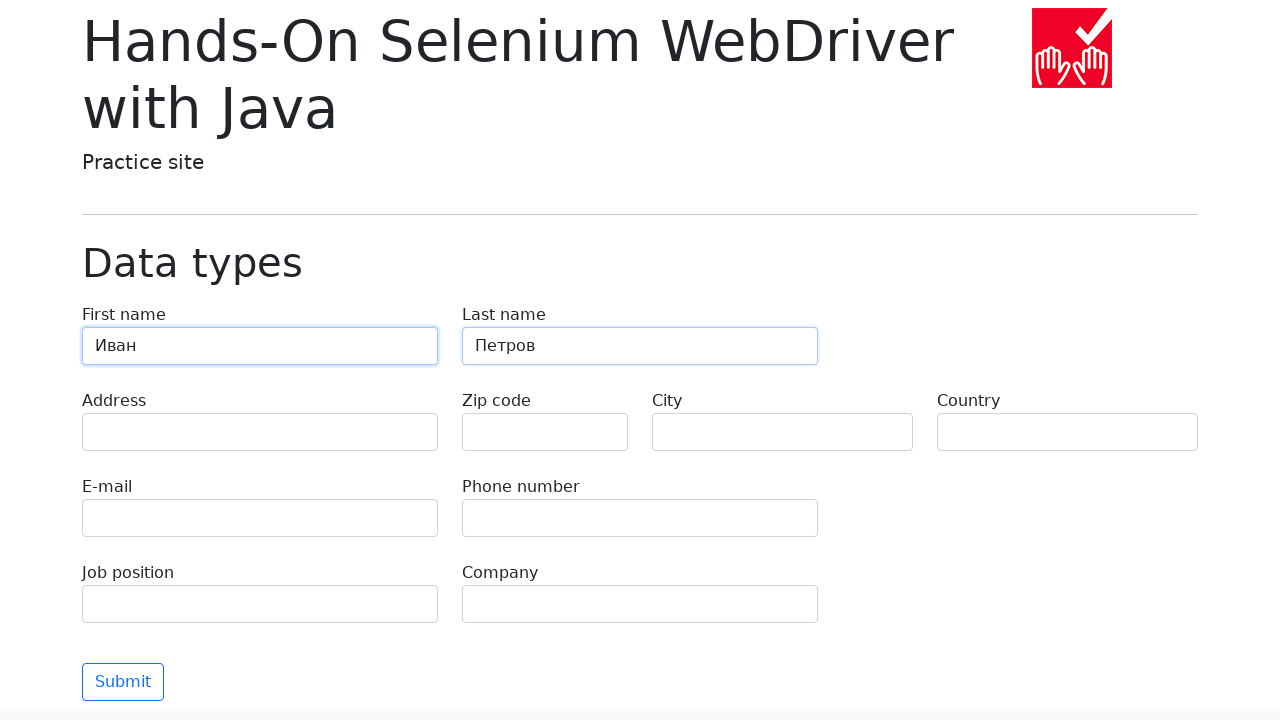

Filled address field with 'Ленина, 55-3' on input[name='address']
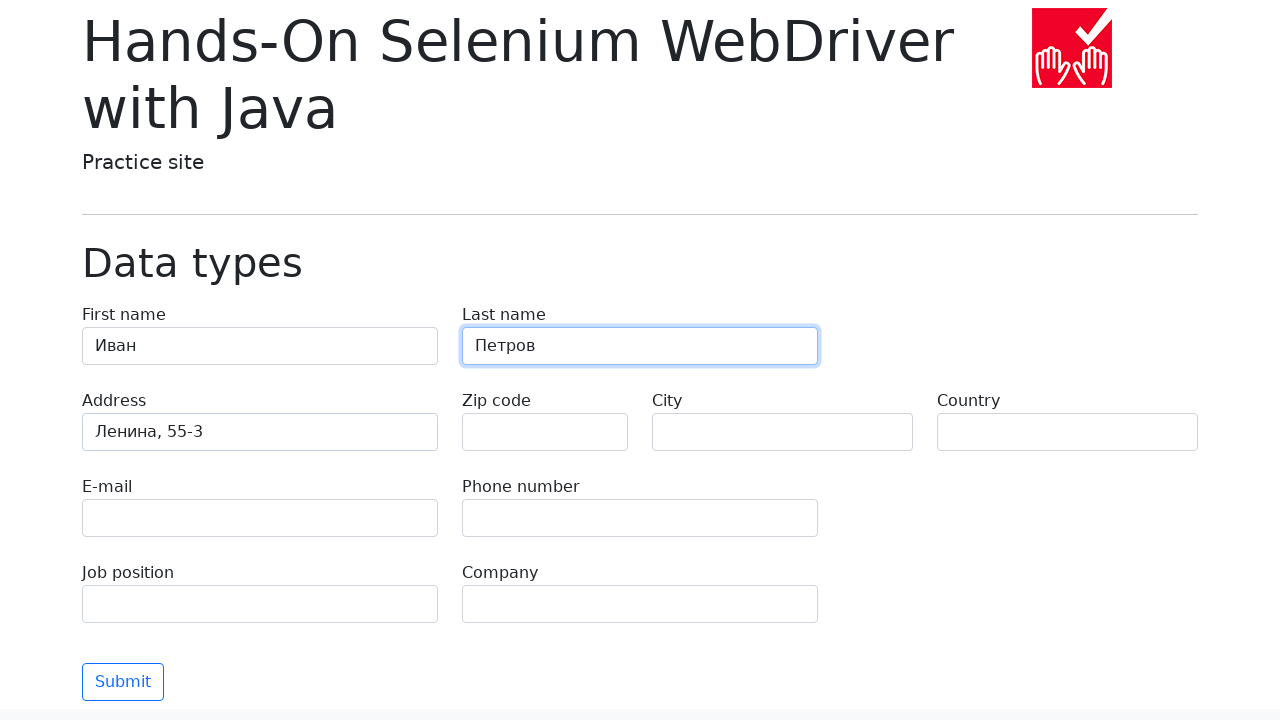

Filled email field with 'test@skypro.com' on input[name='e-mail']
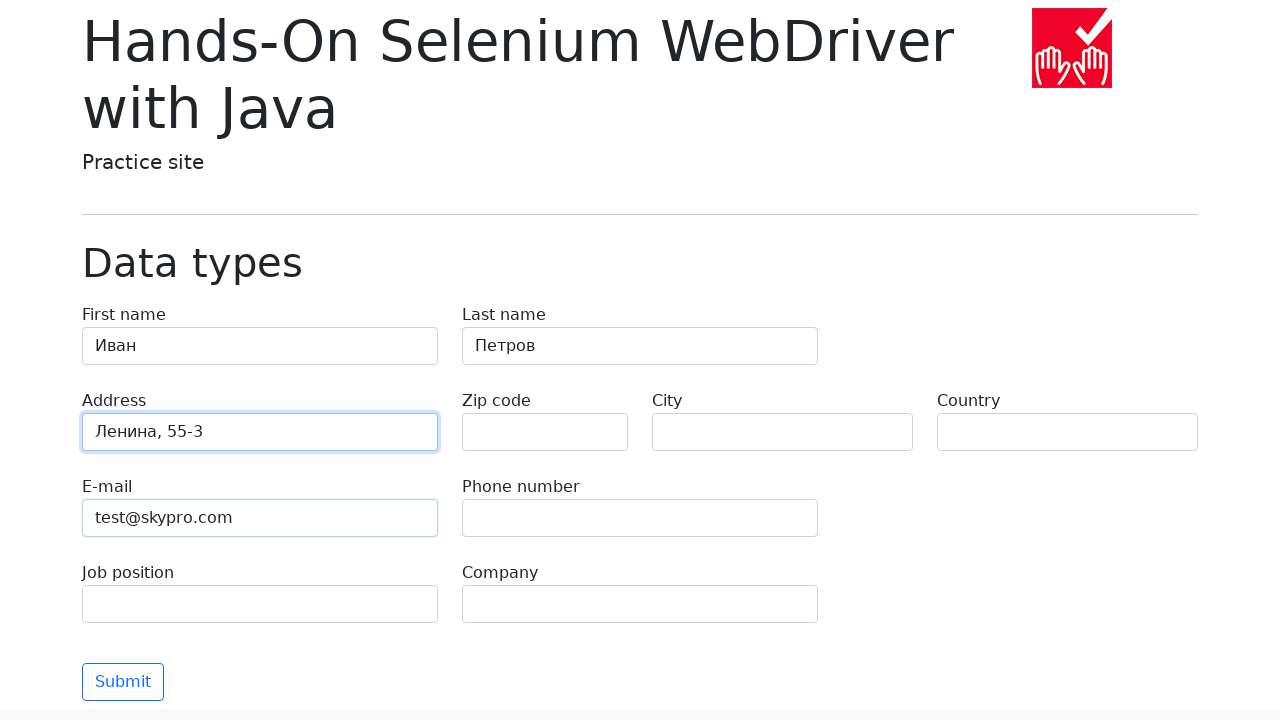

Filled job position field with 'QA' on input[name='job-position']
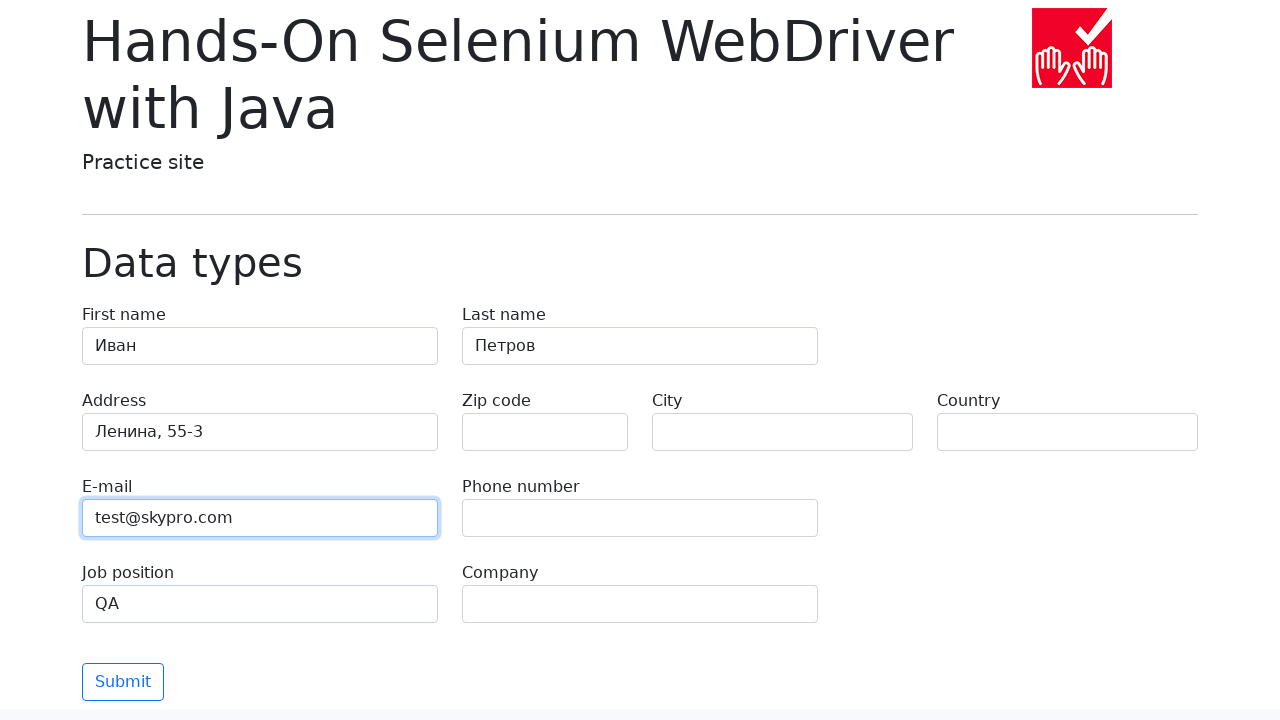

Filled city field with 'Москва' on input[name='city']
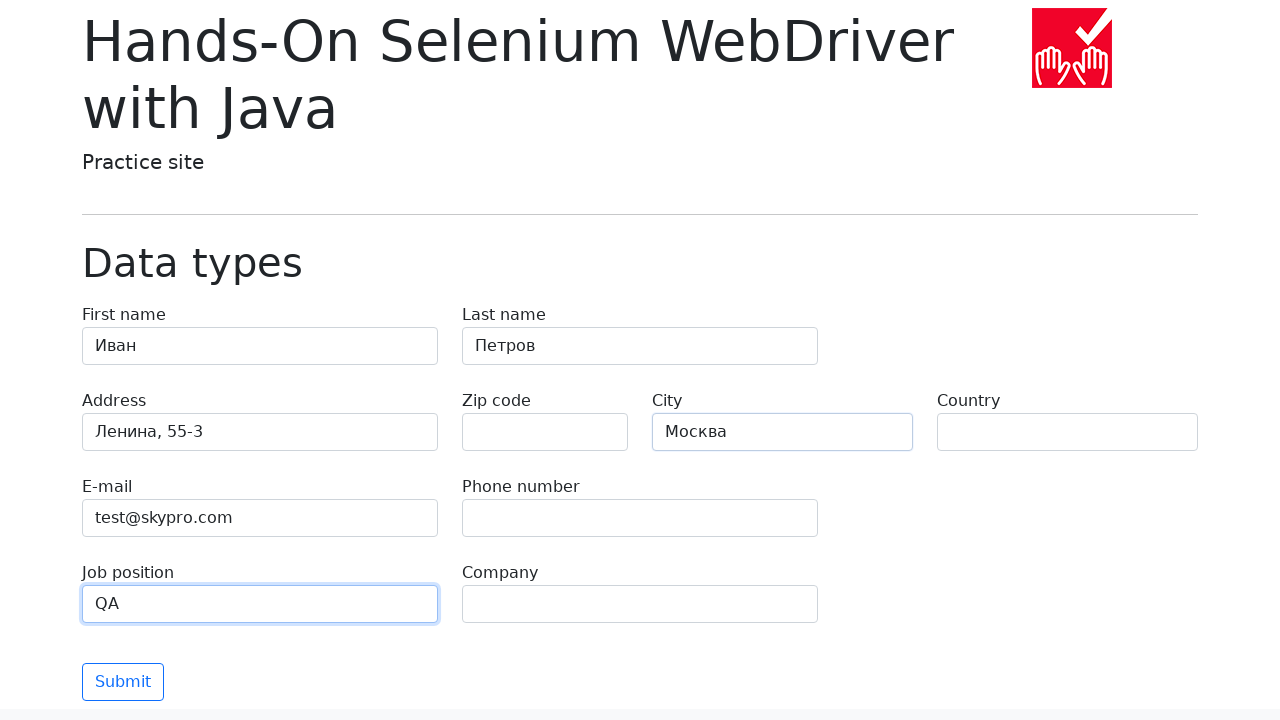

Filled country field with 'Россия' on input[name='country']
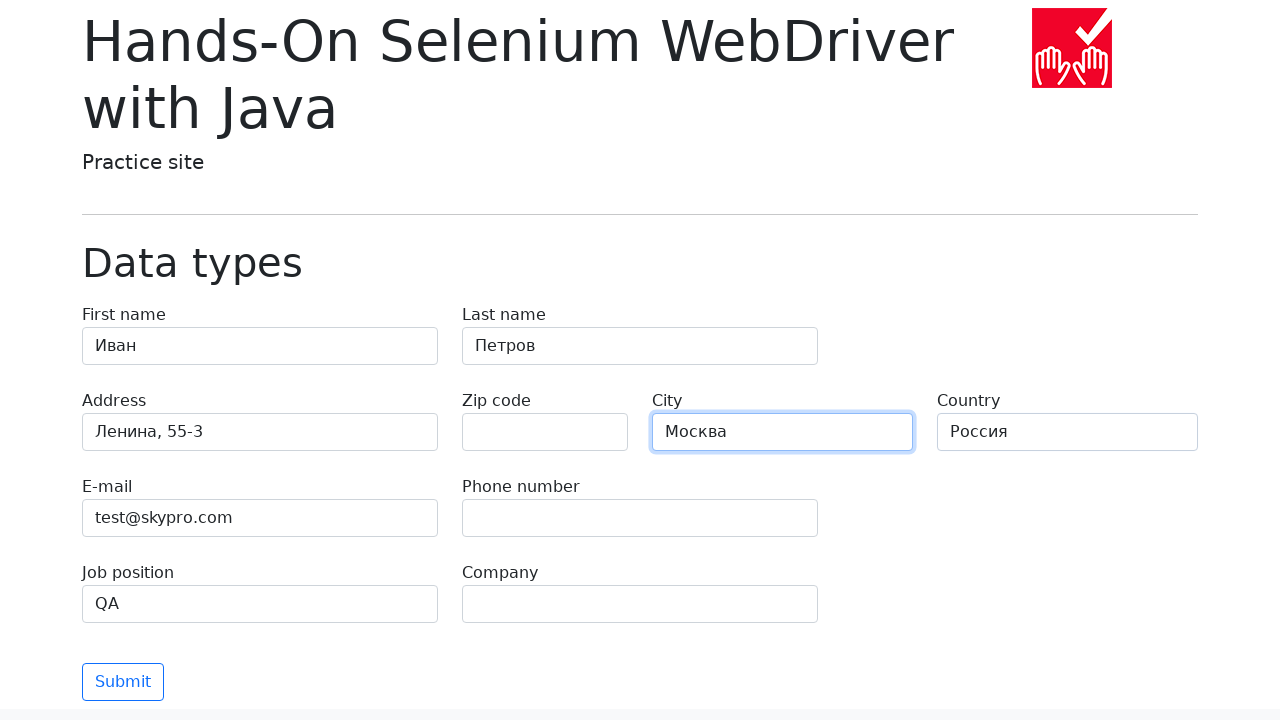

Filled phone field with '+7985899998787' on input[name='phone']
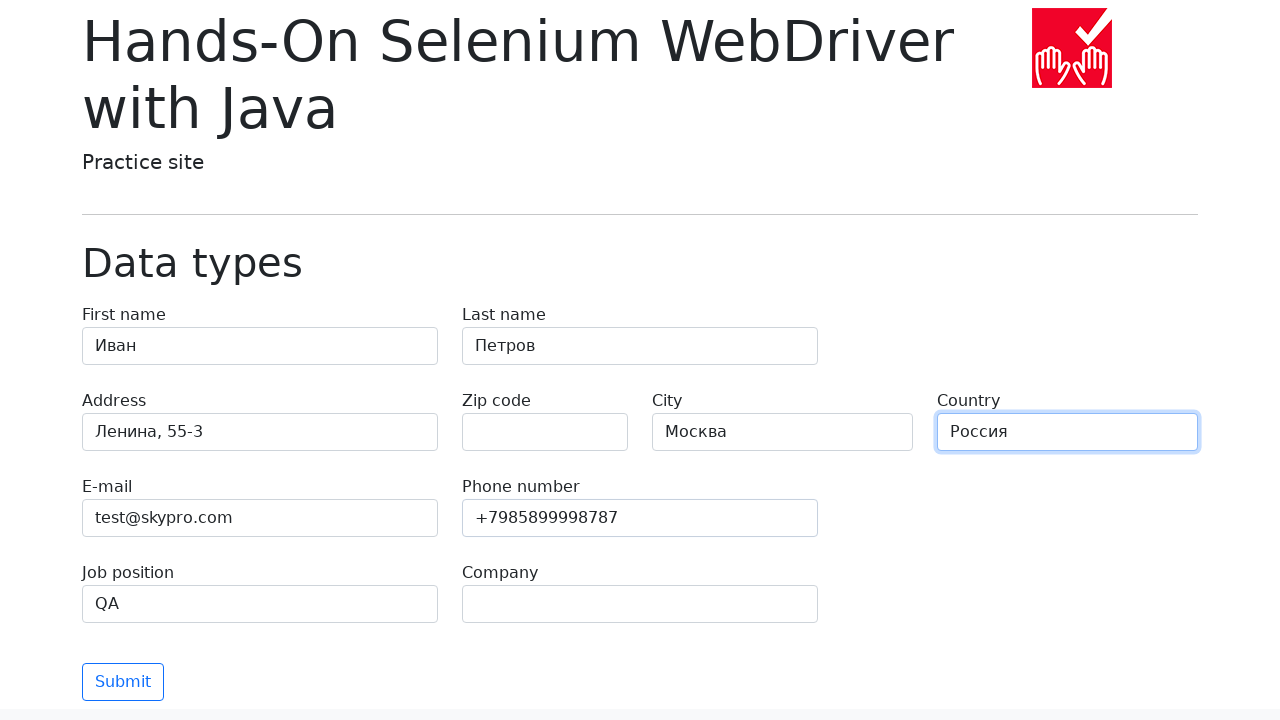

Filled company field with 'SkyPro' on input[name='company']
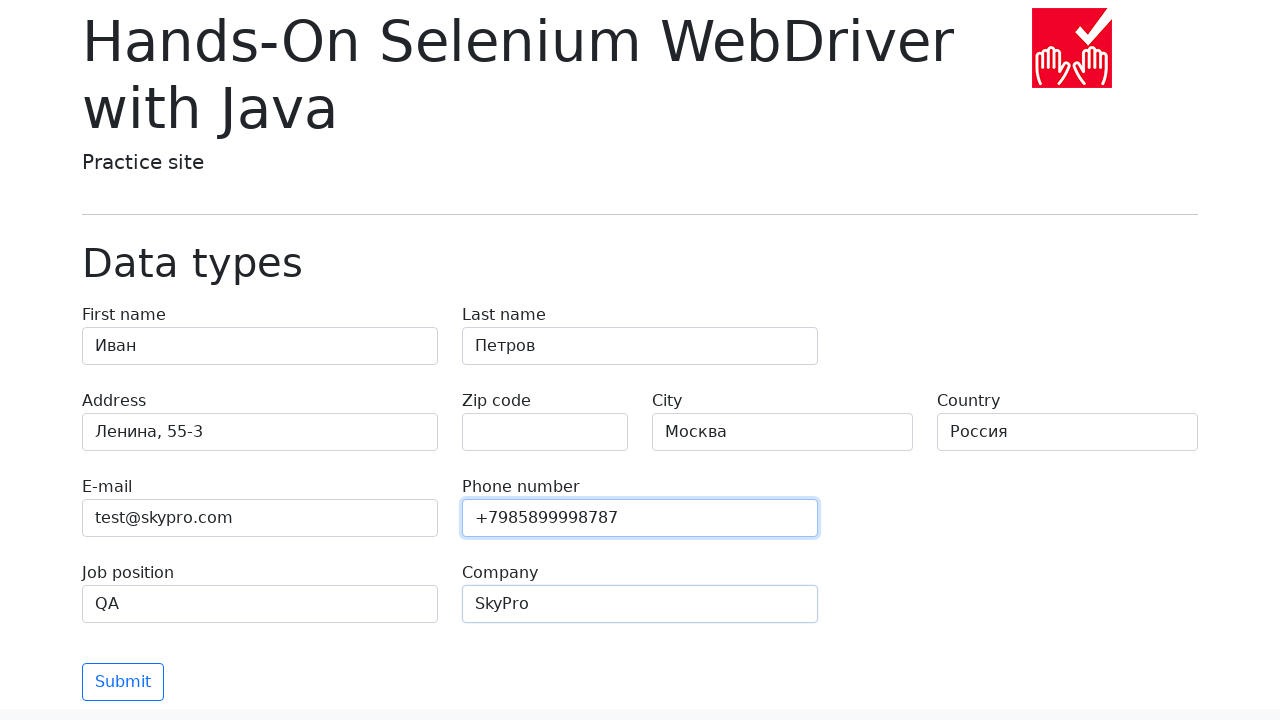

Clicked submit button to submit the data types form at (123, 682) on [type='submit']
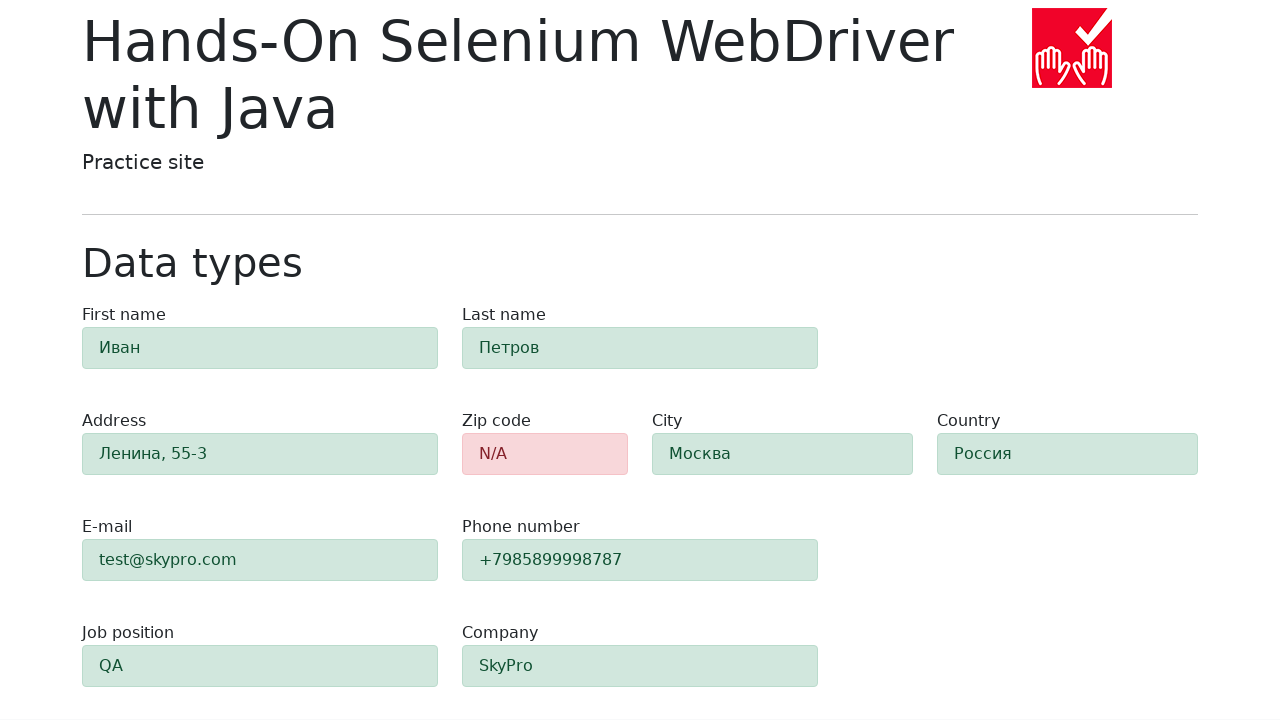

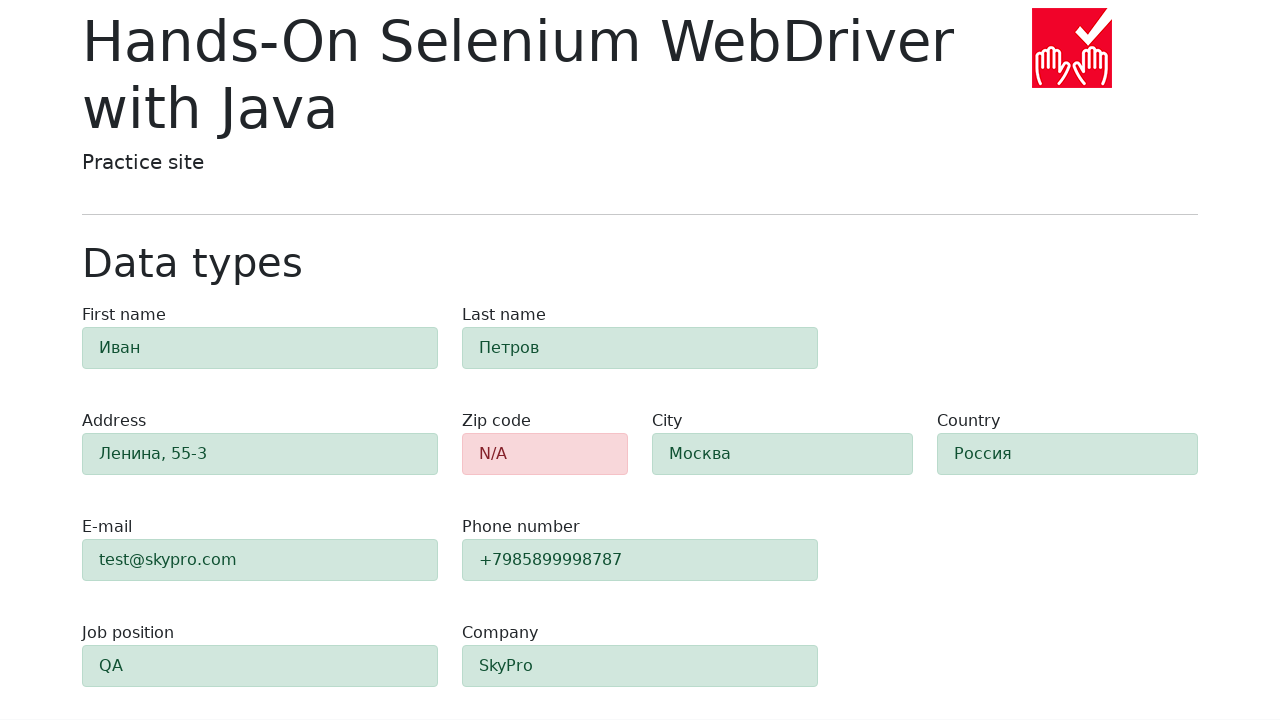